Tests right-click context menu functionality by performing a context click action on a designated element

Starting URL: https://swisnl.github.io/jQuery-contextMenu/demo.html

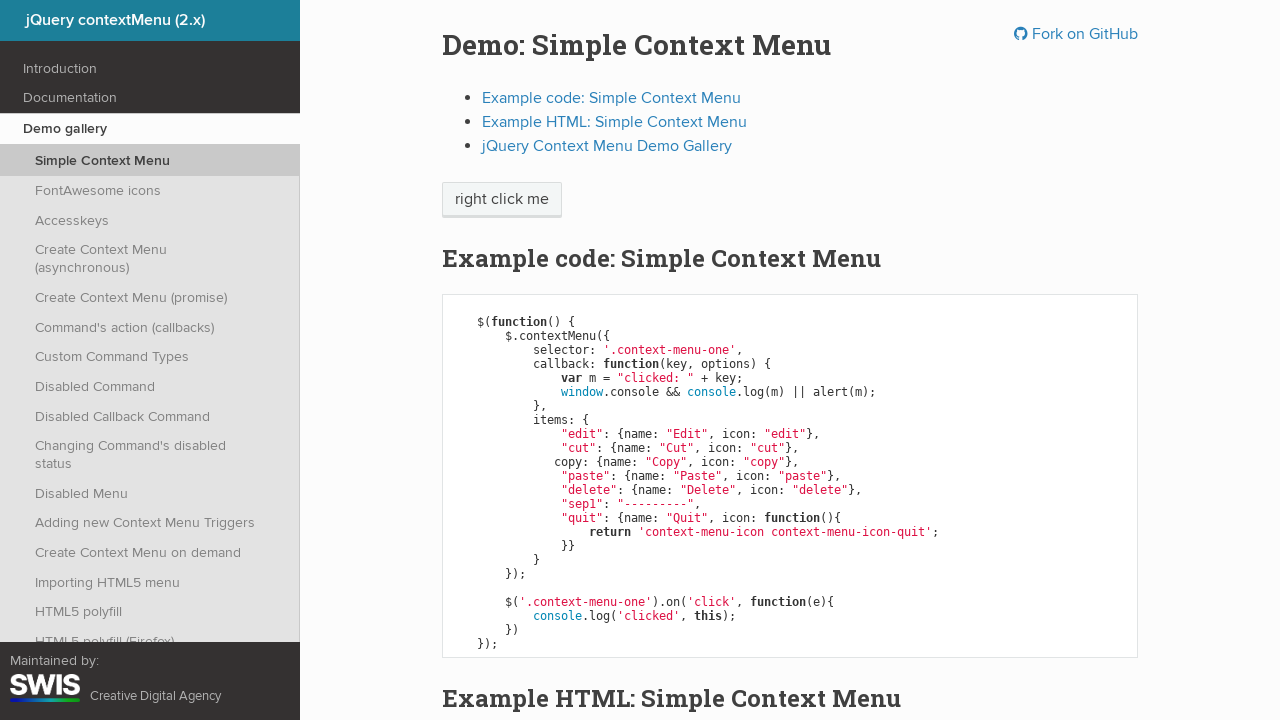

Located the 'right click me' element
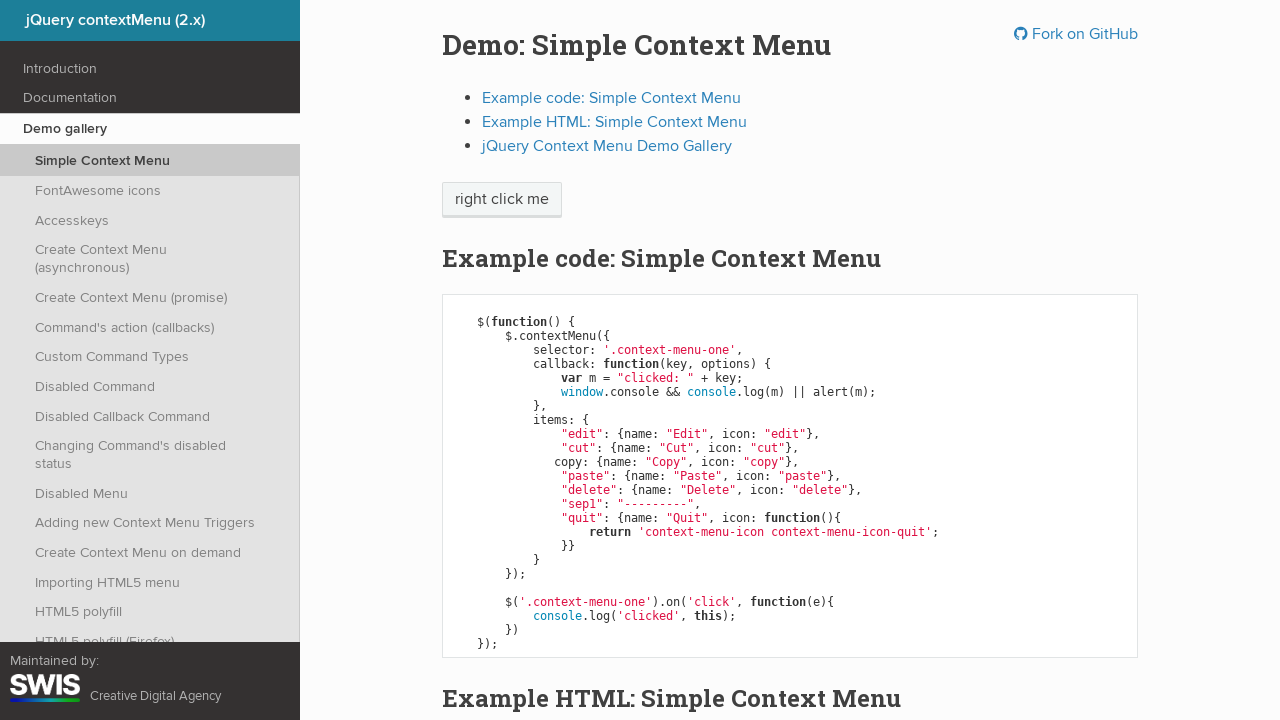

Performed right-click context menu action on the element at (502, 200) on xpath=//span[normalize-space()='right click me']
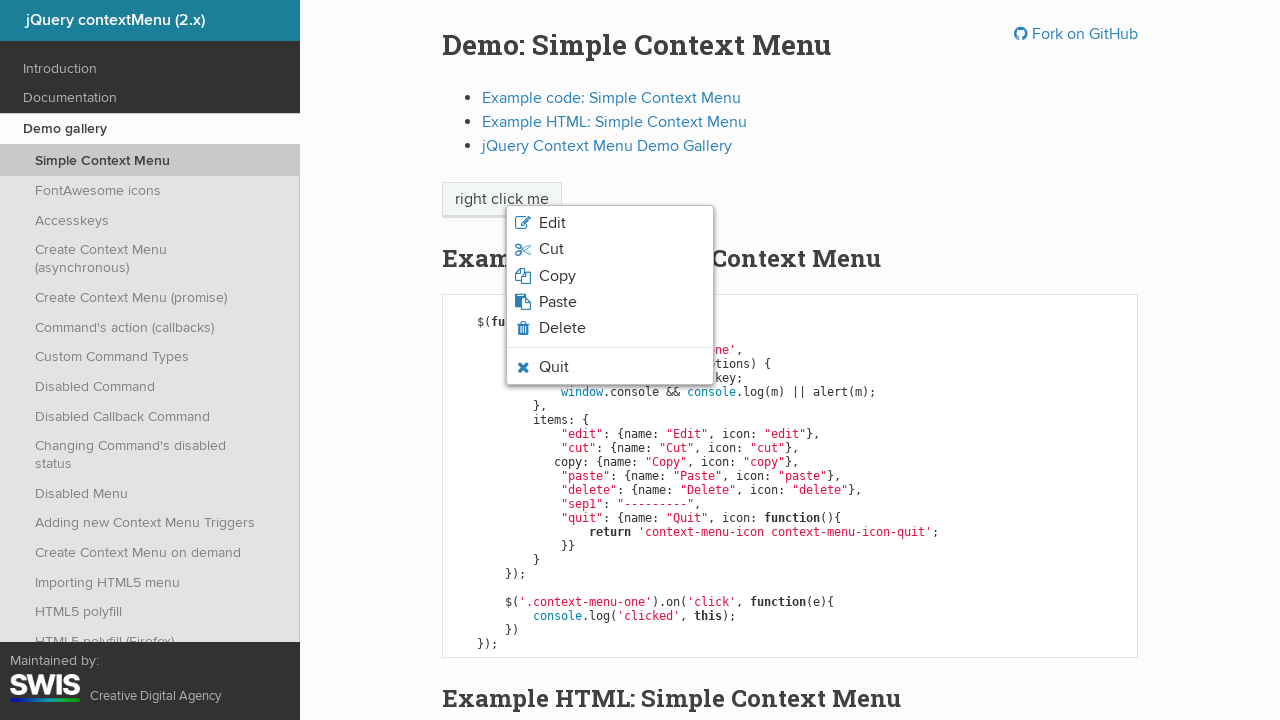

Context menu appeared and became visible
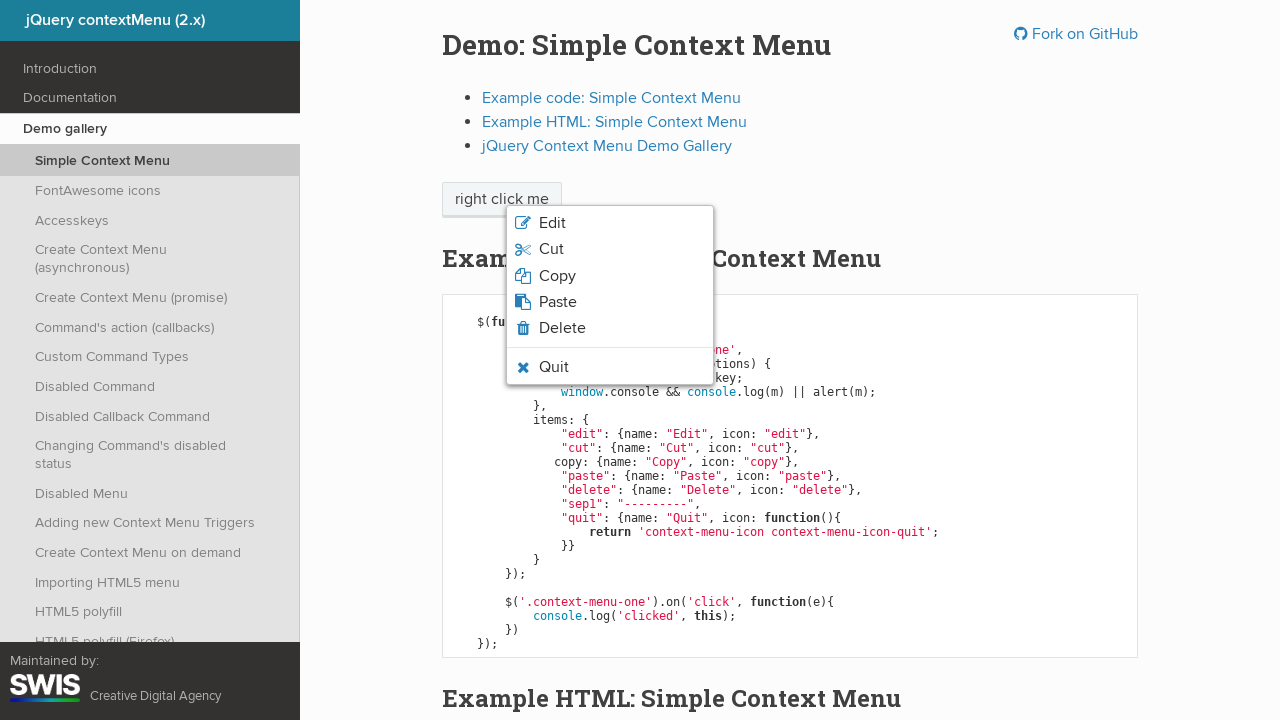

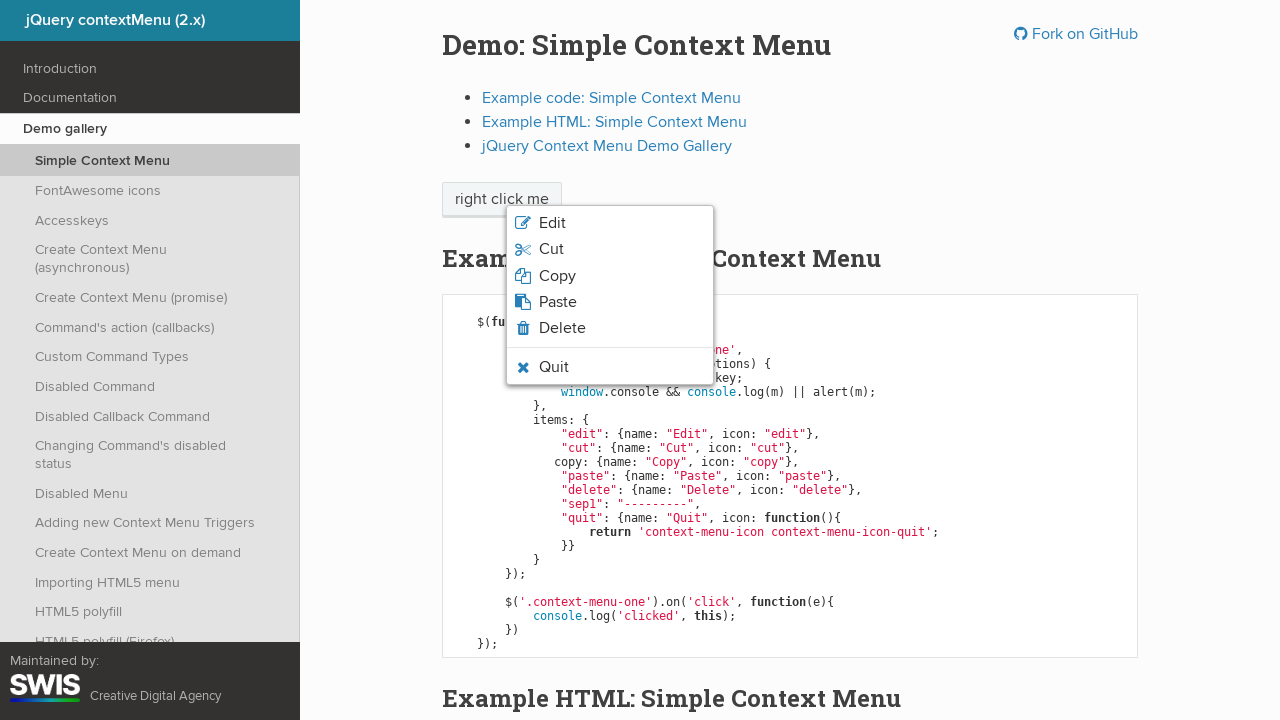